Tests marking individual items as complete by checking their toggle checkboxes

Starting URL: https://demo.playwright.dev/todomvc

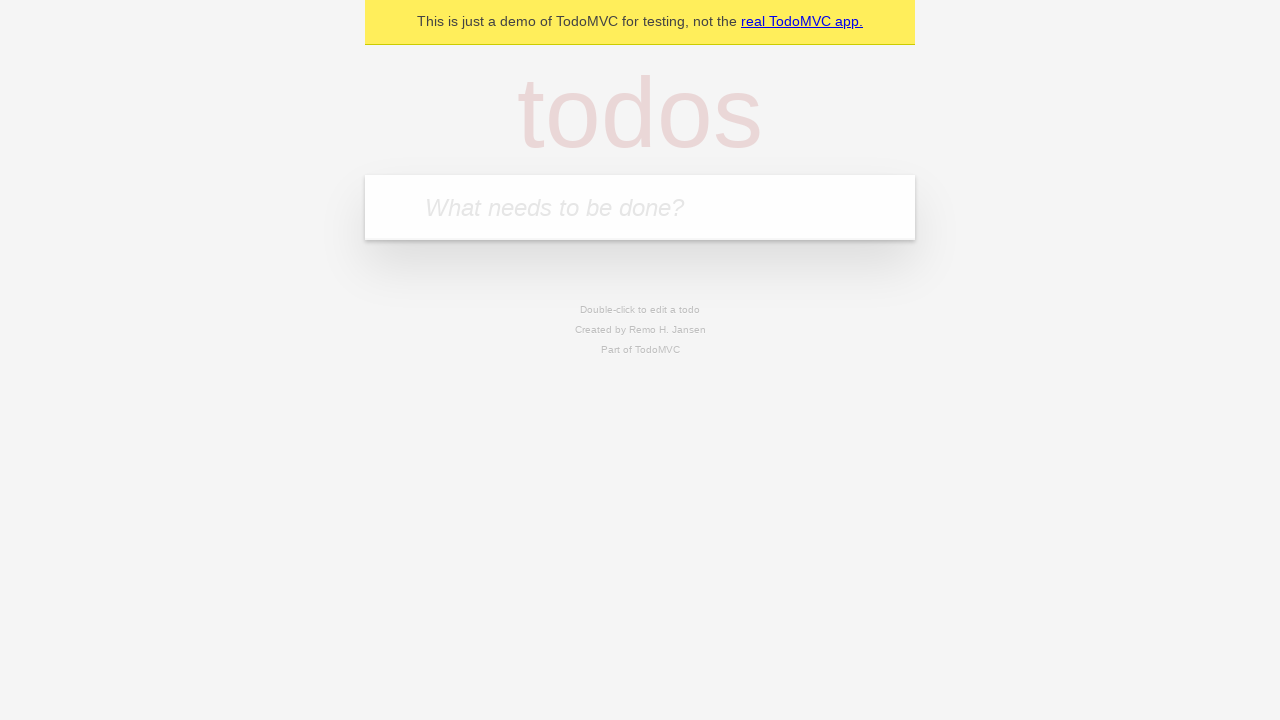

Filled new todo input with 'buy some cheese' on .new-todo
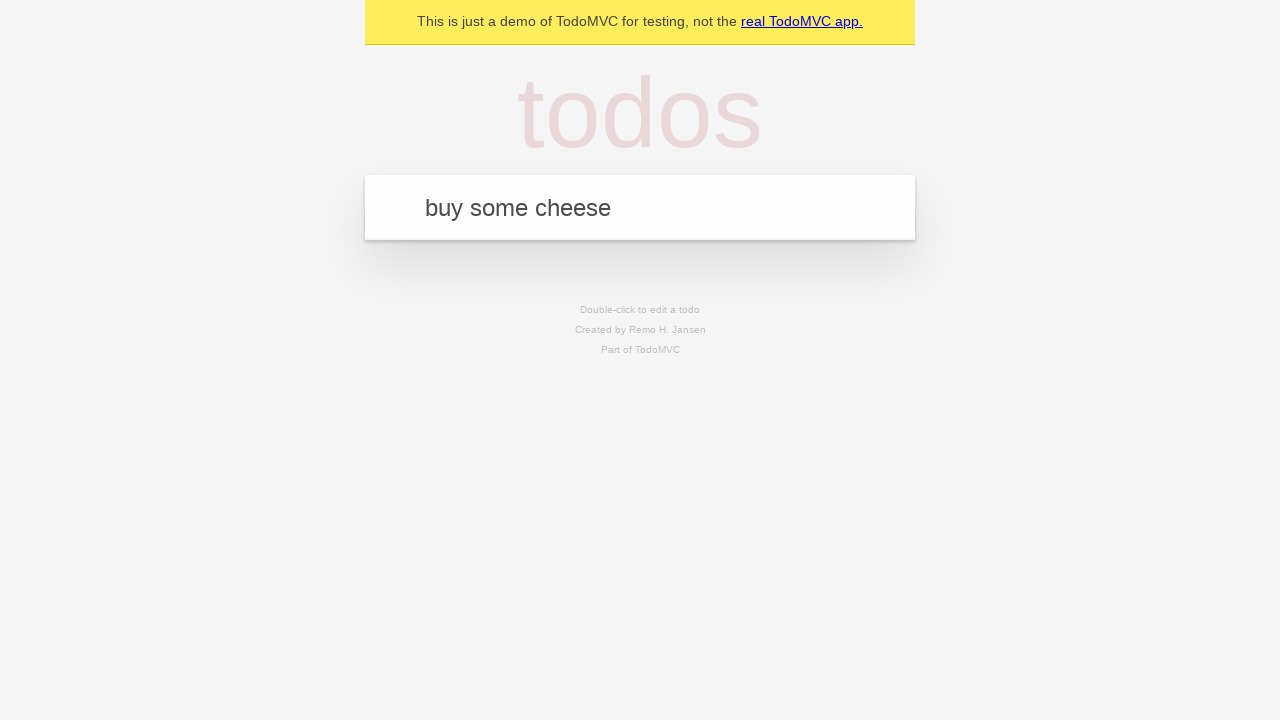

Pressed Enter to create first todo item on .new-todo
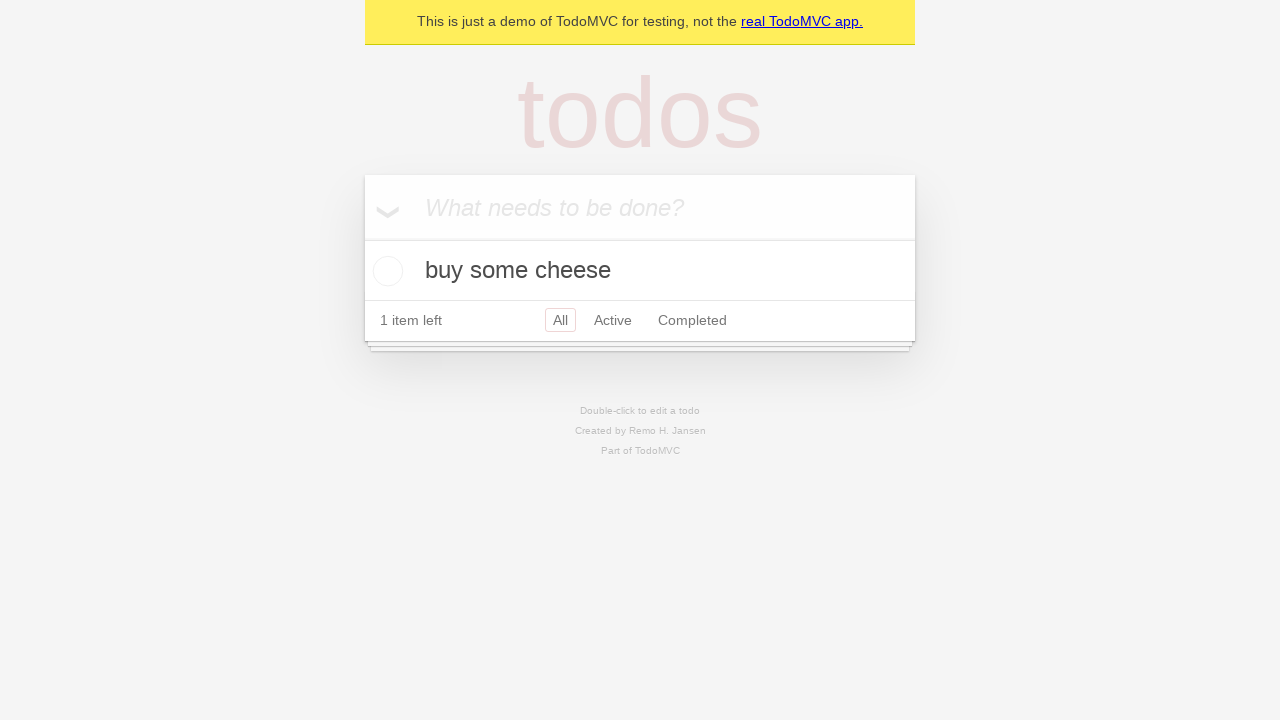

Filled new todo input with 'feed the cat' on .new-todo
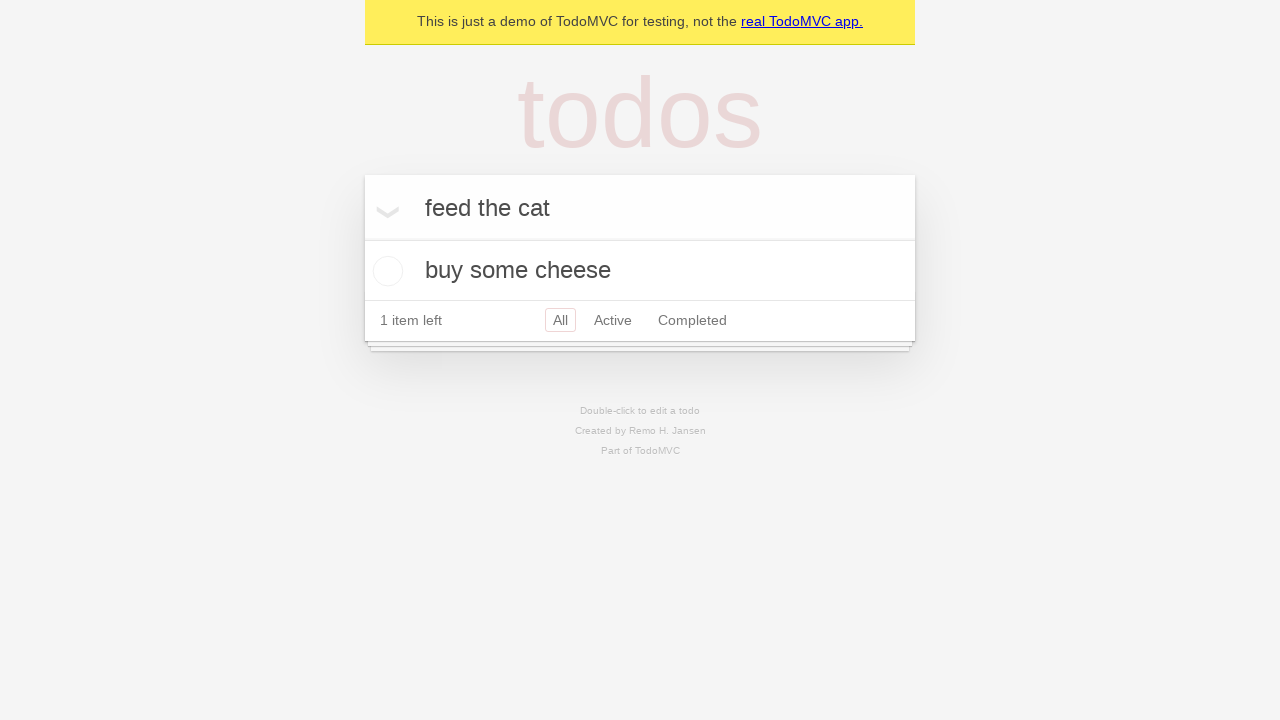

Pressed Enter to create second todo item on .new-todo
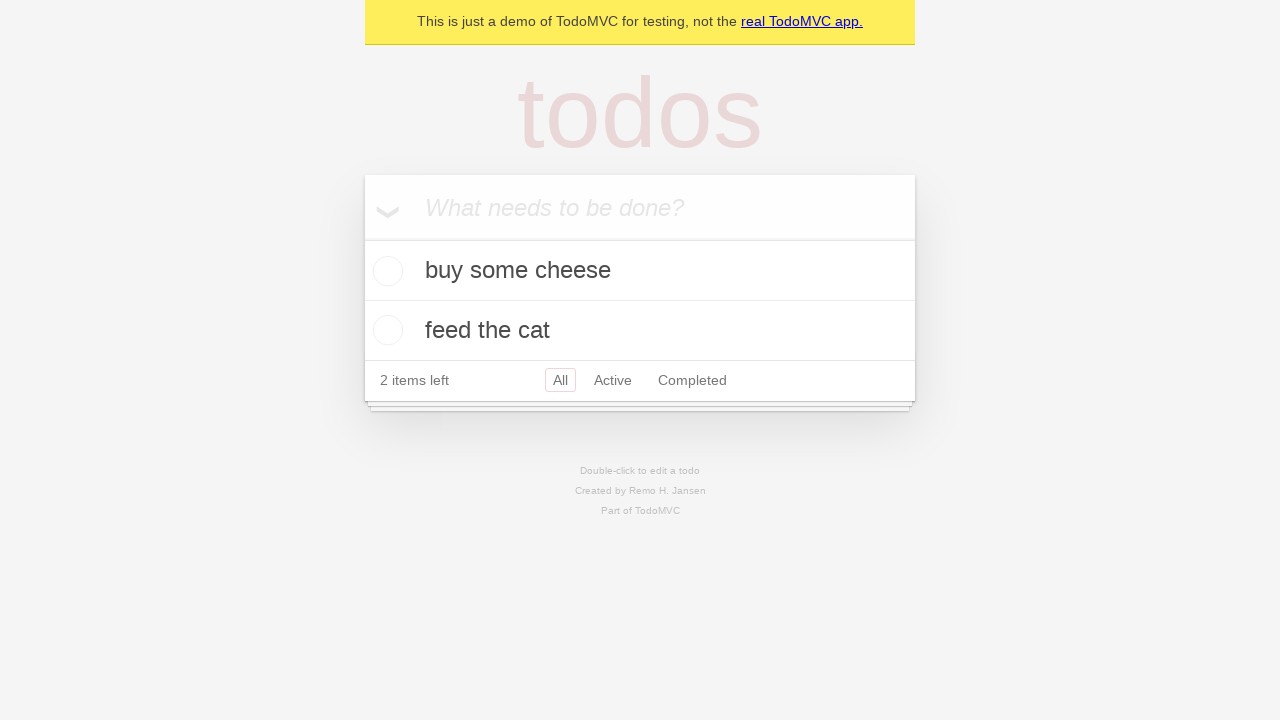

Waited for second todo item to appear in the list
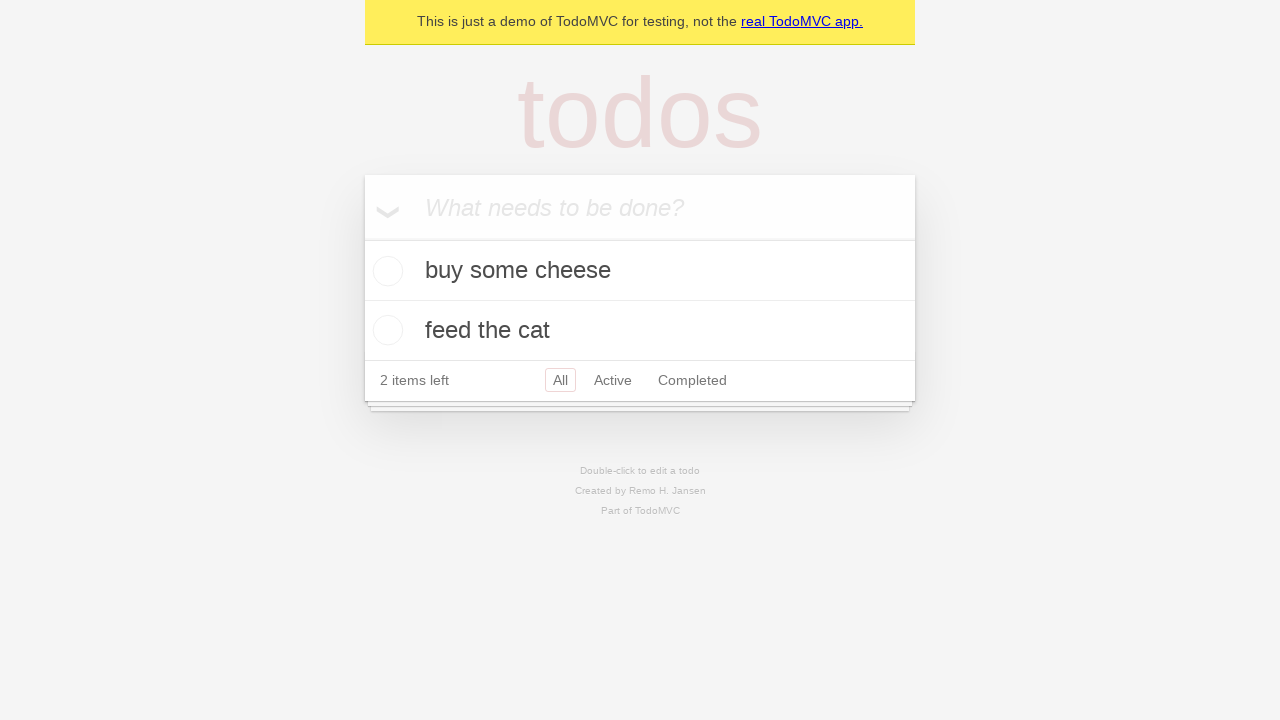

Marked first todo item 'buy some cheese' as complete by checking its toggle at (385, 271) on .todo-list li >> nth=0 >> .toggle
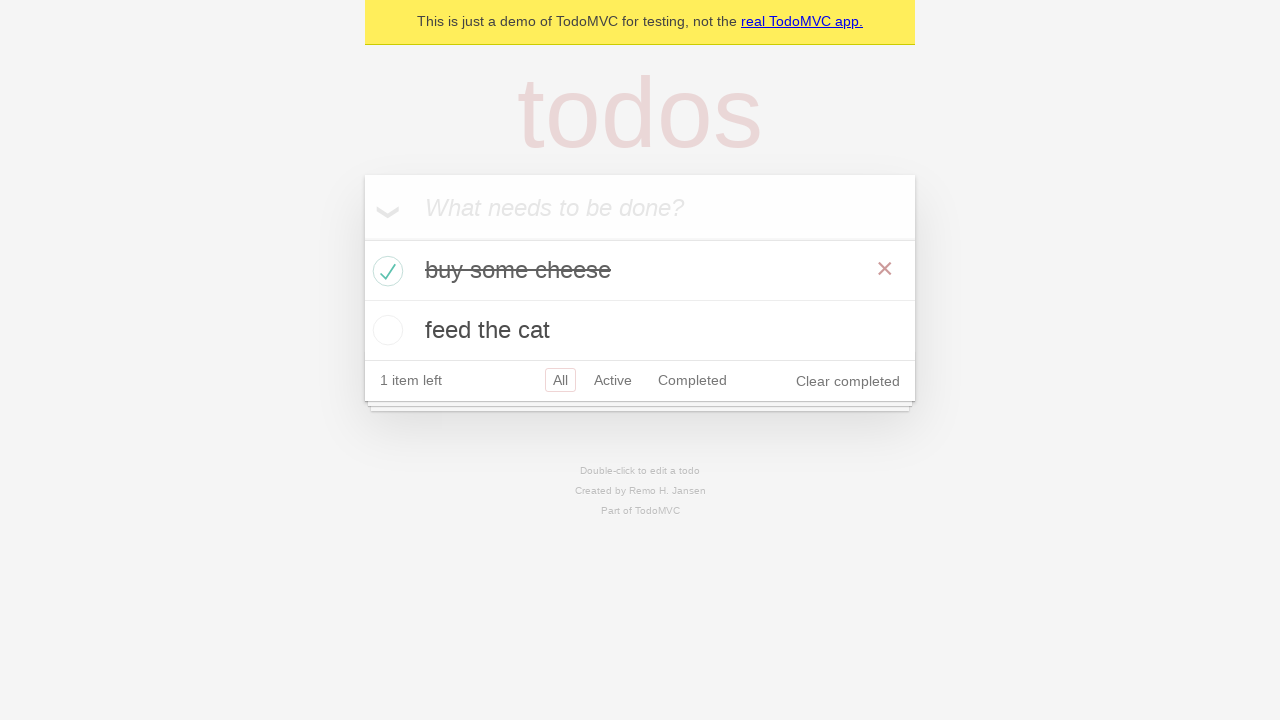

Marked second todo item 'feed the cat' as complete by checking its toggle at (385, 330) on .todo-list li >> nth=1 >> .toggle
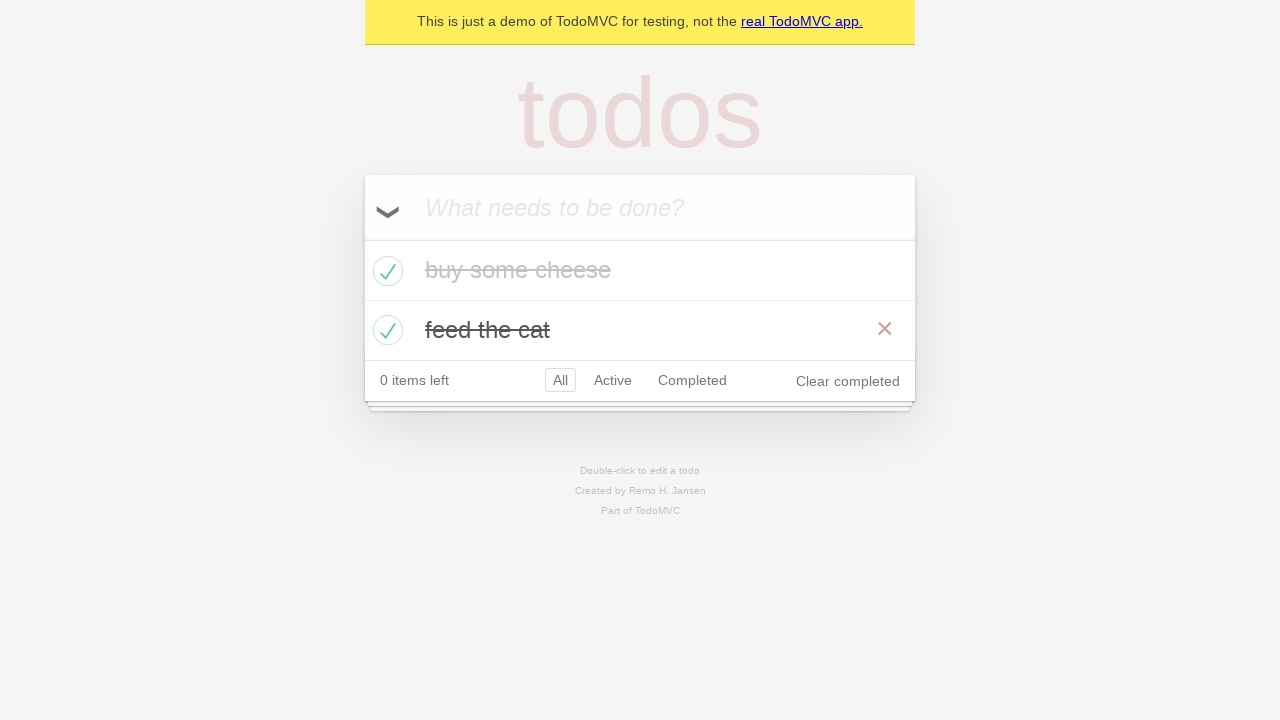

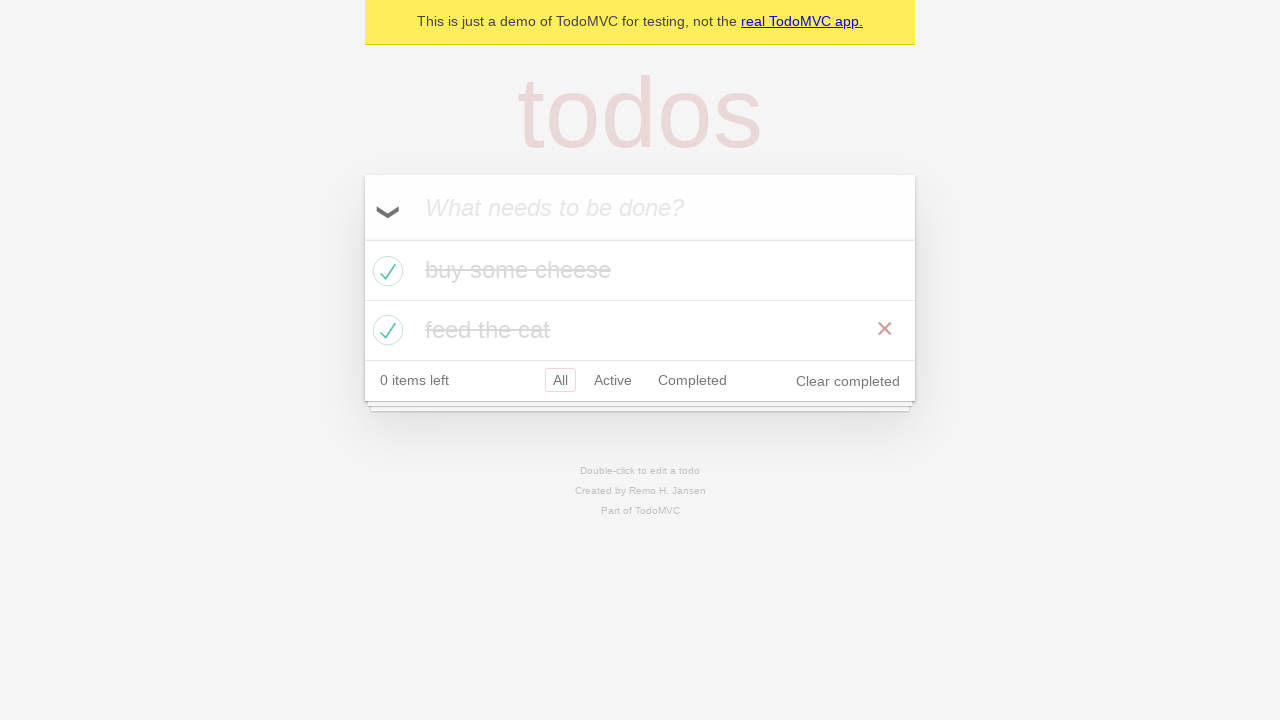